Tests that the form stays open when an invalid email format is submitted

Starting URL: https://demoqa.com/webtables

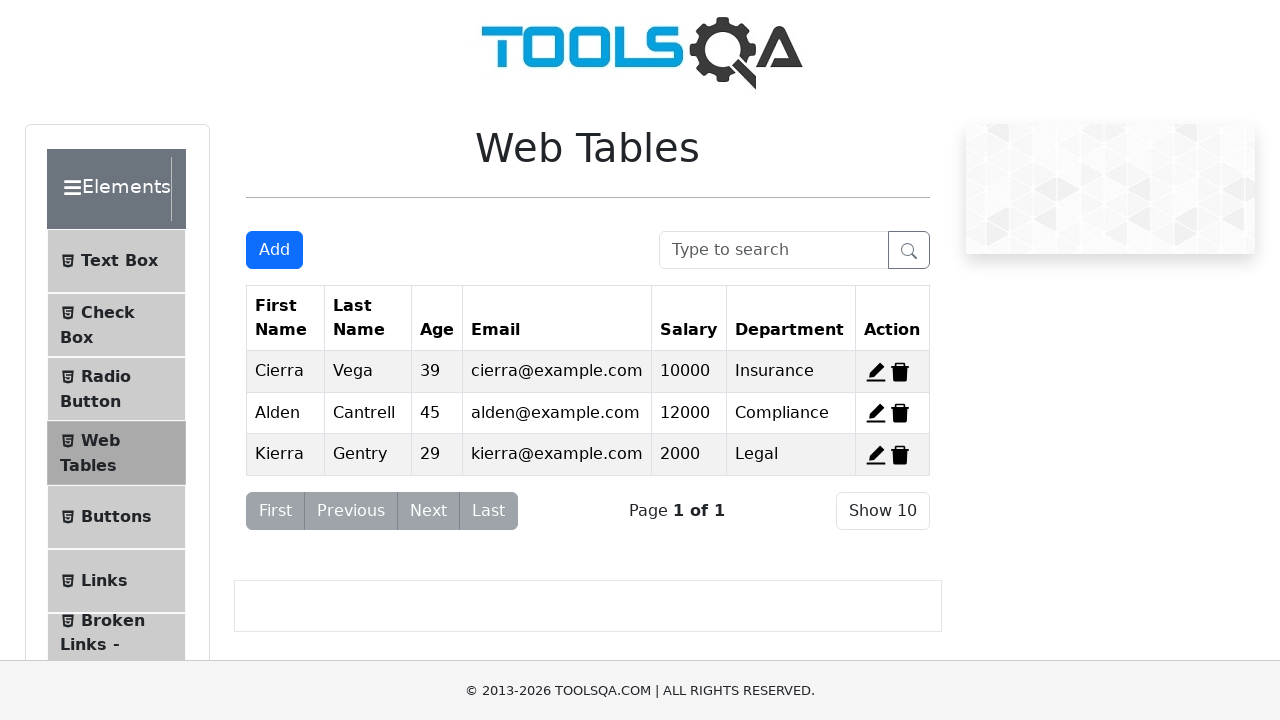

Clicked Add button to open registration form at (274, 250) on #addNewRecordButton
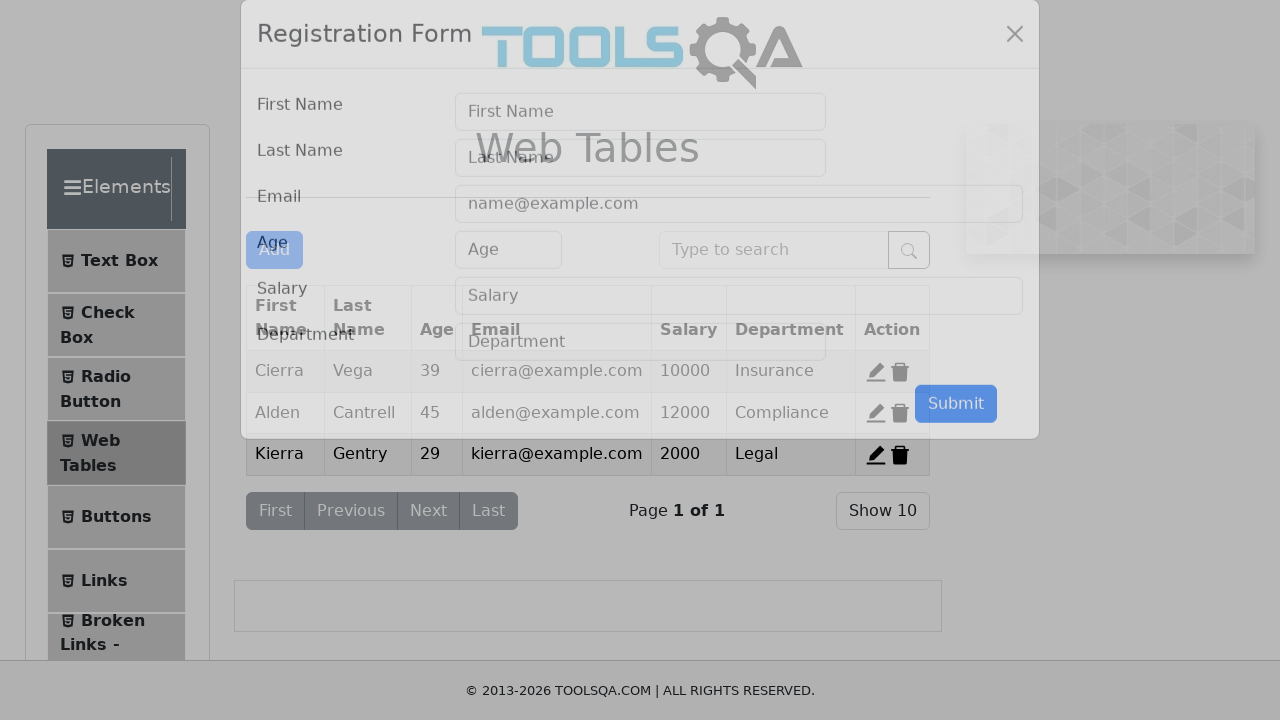

Form modal appeared
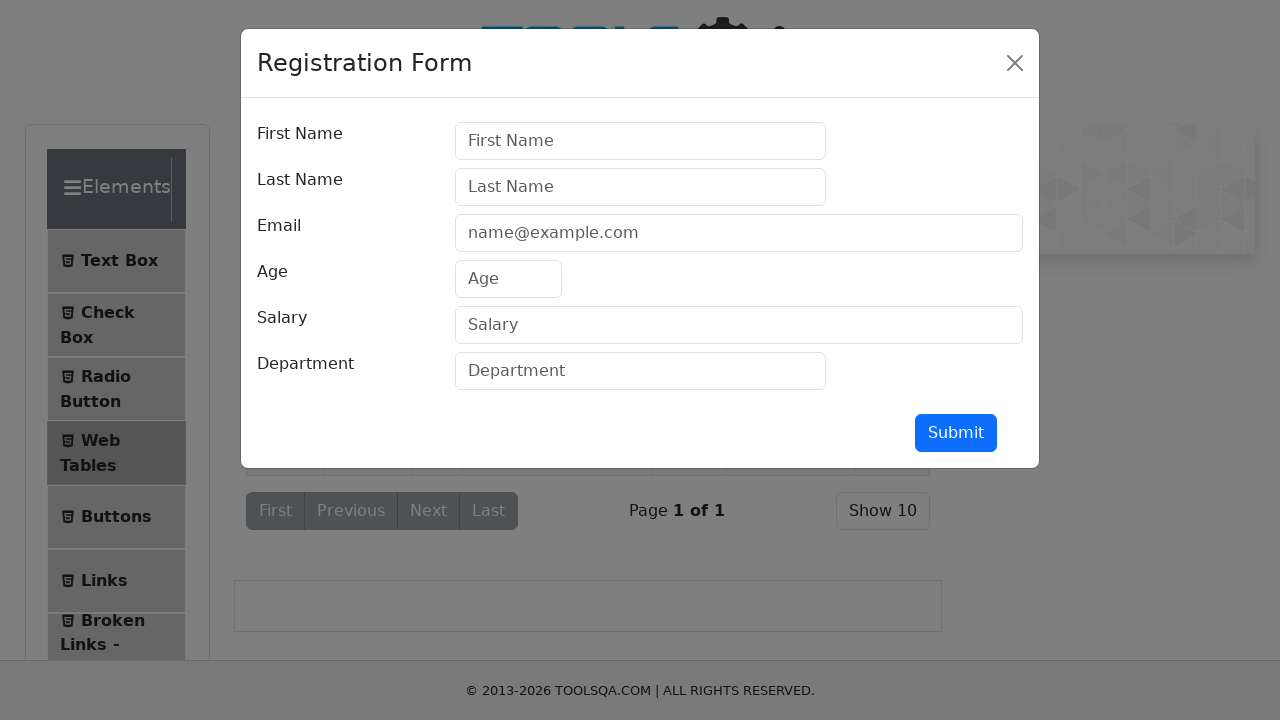

Filled first name field with 'Emily' on #firstName
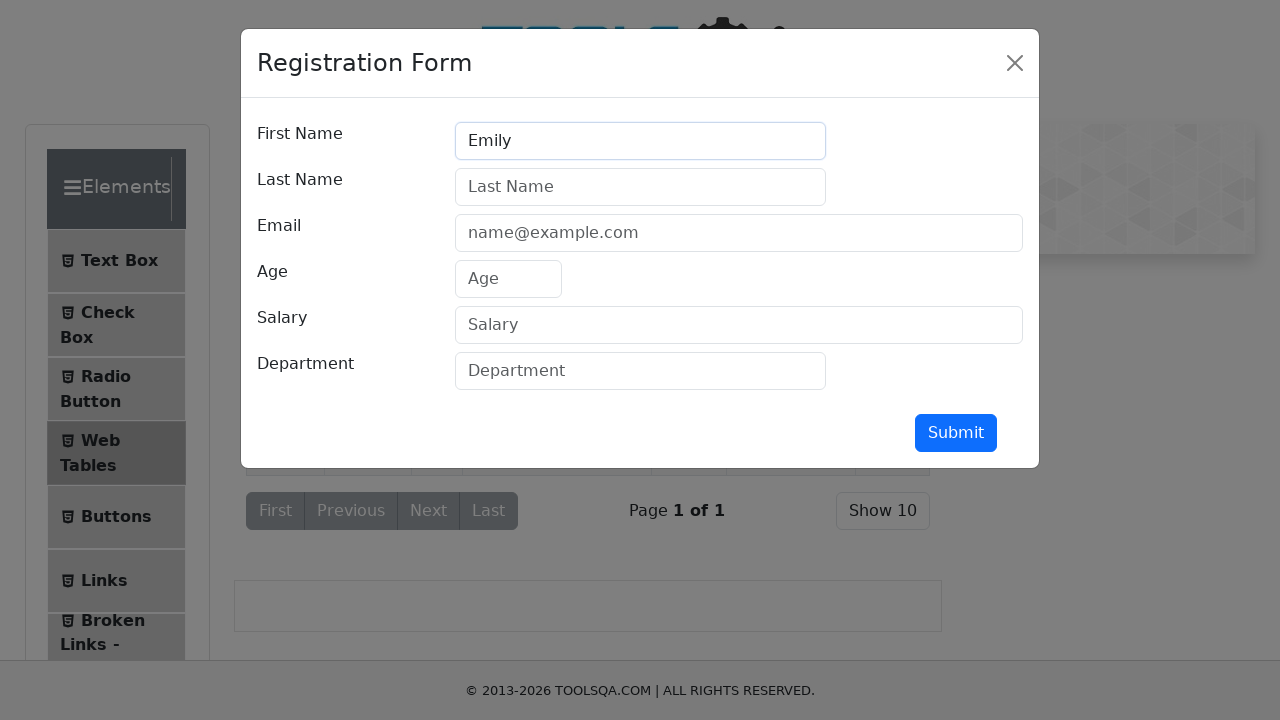

Filled last name field with 'Brown' on #lastName
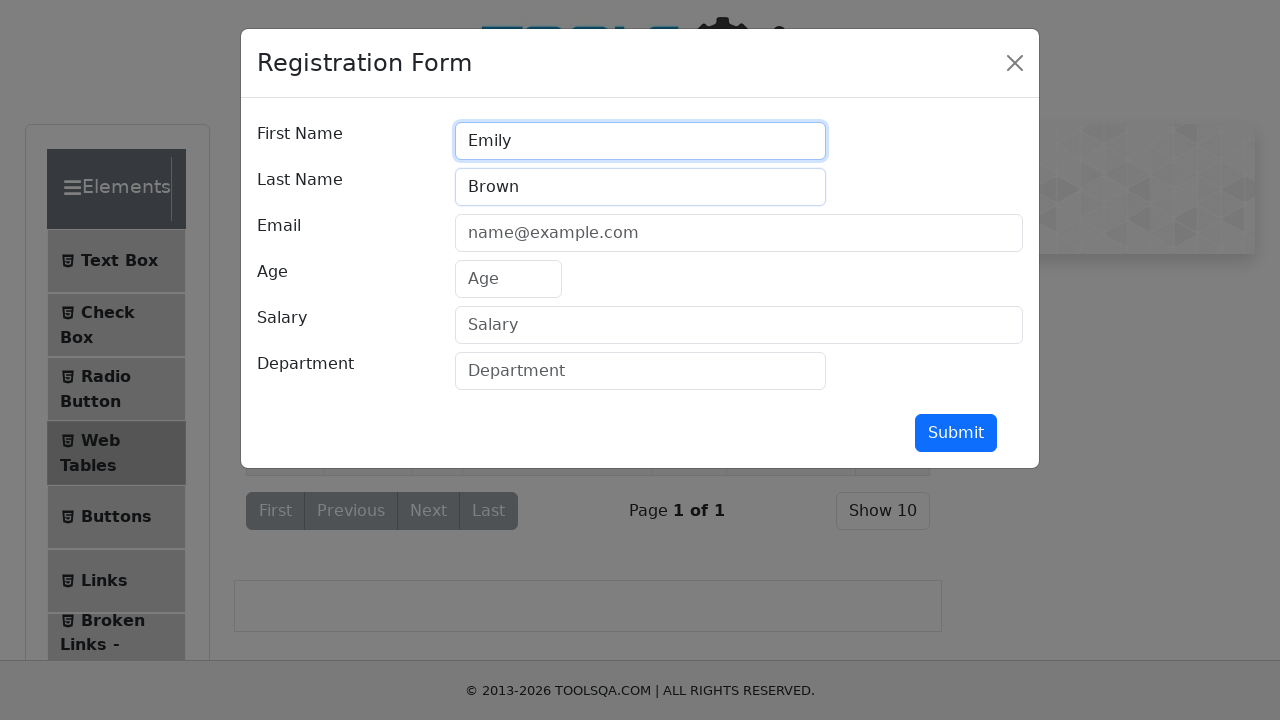

Filled email field with invalid format 'invalid-email-format' on #userEmail
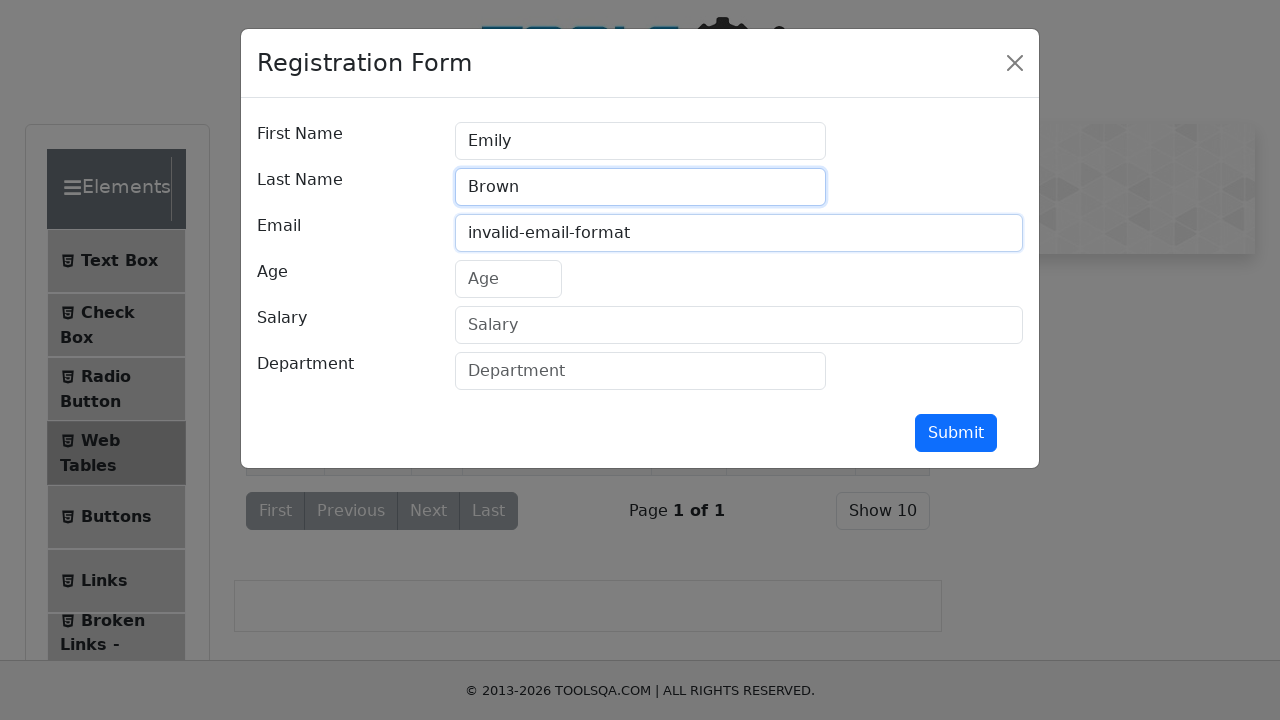

Filled age field with '25' on #age
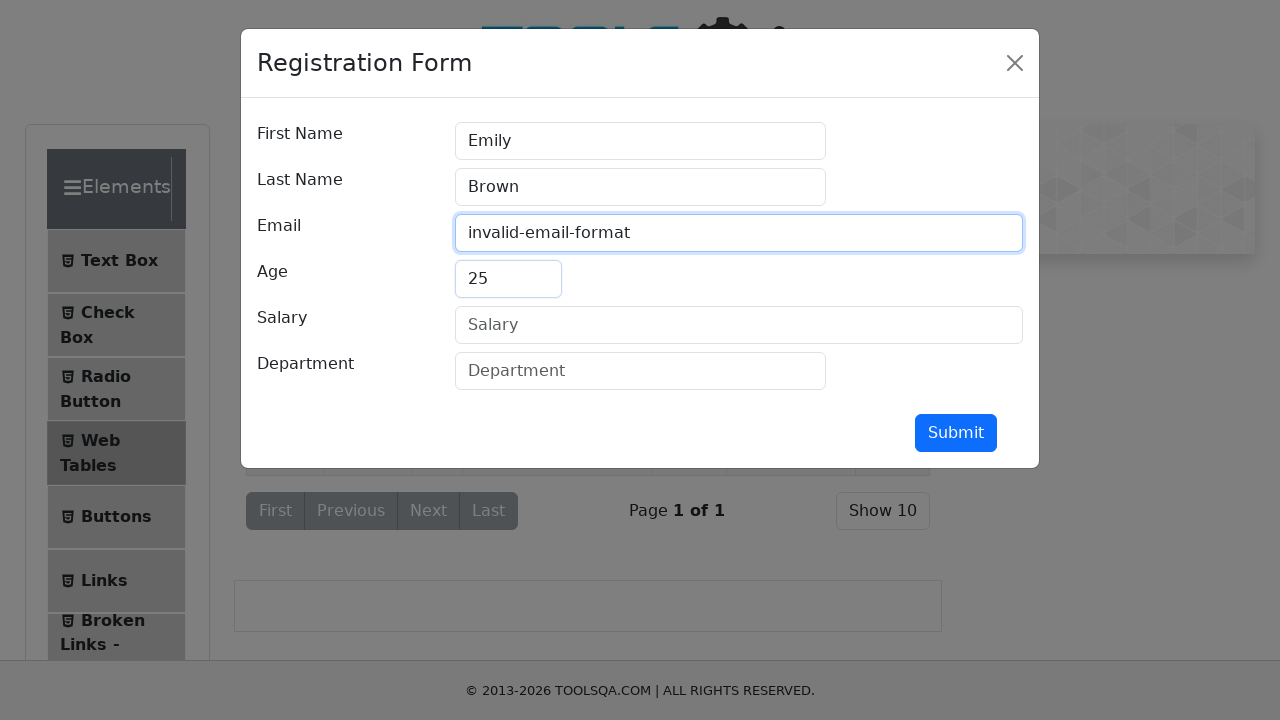

Filled salary field with '48000' on #salary
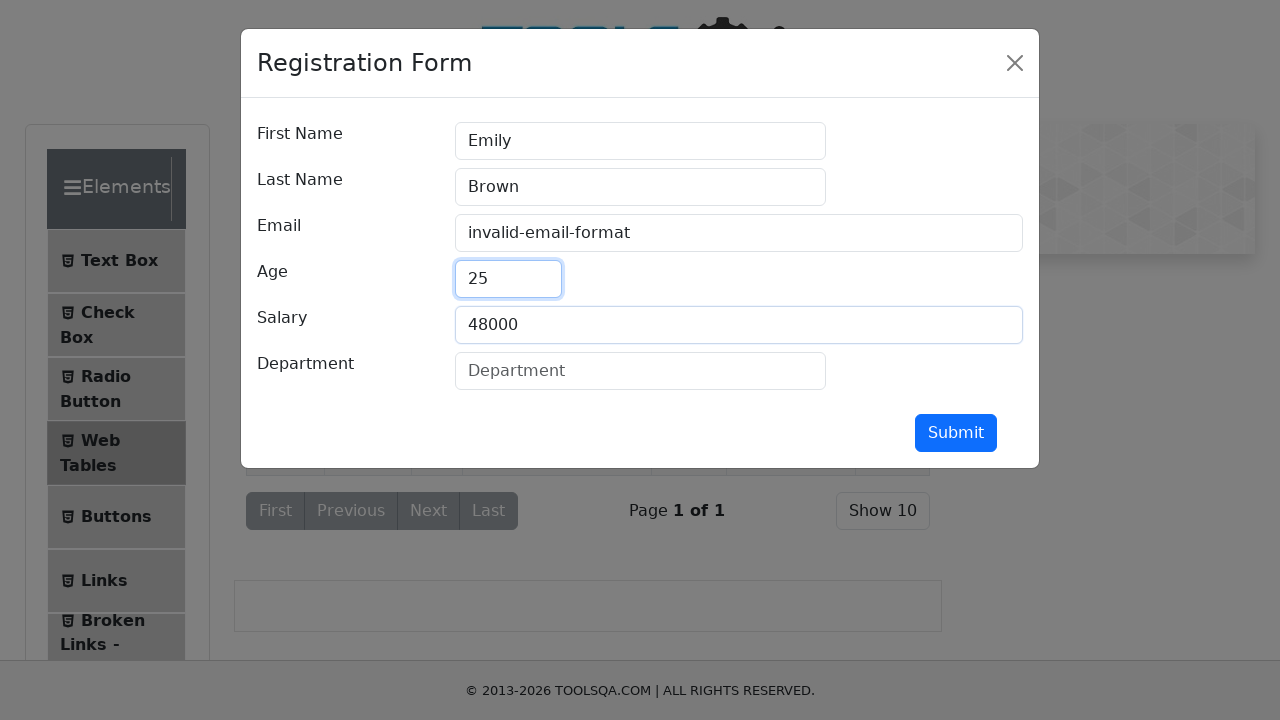

Filled department field with 'Marketing' on #department
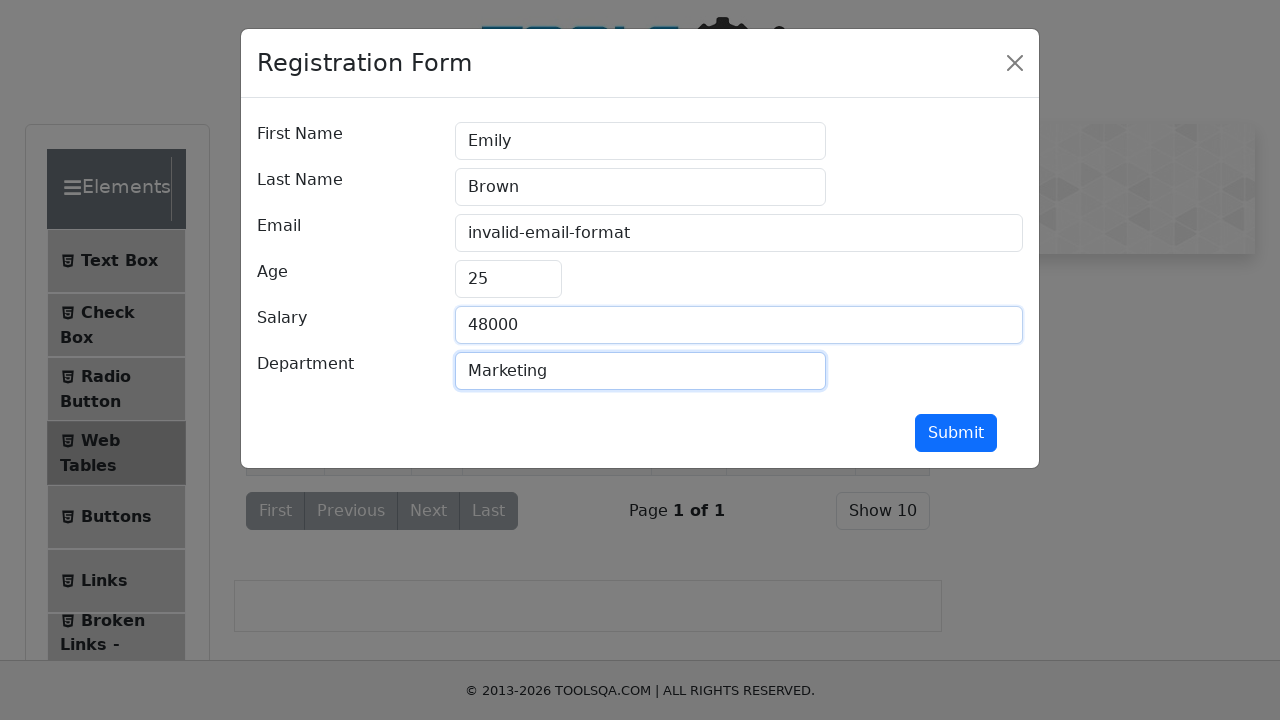

Clicked submit button to attempt form submission at (956, 433) on #submit
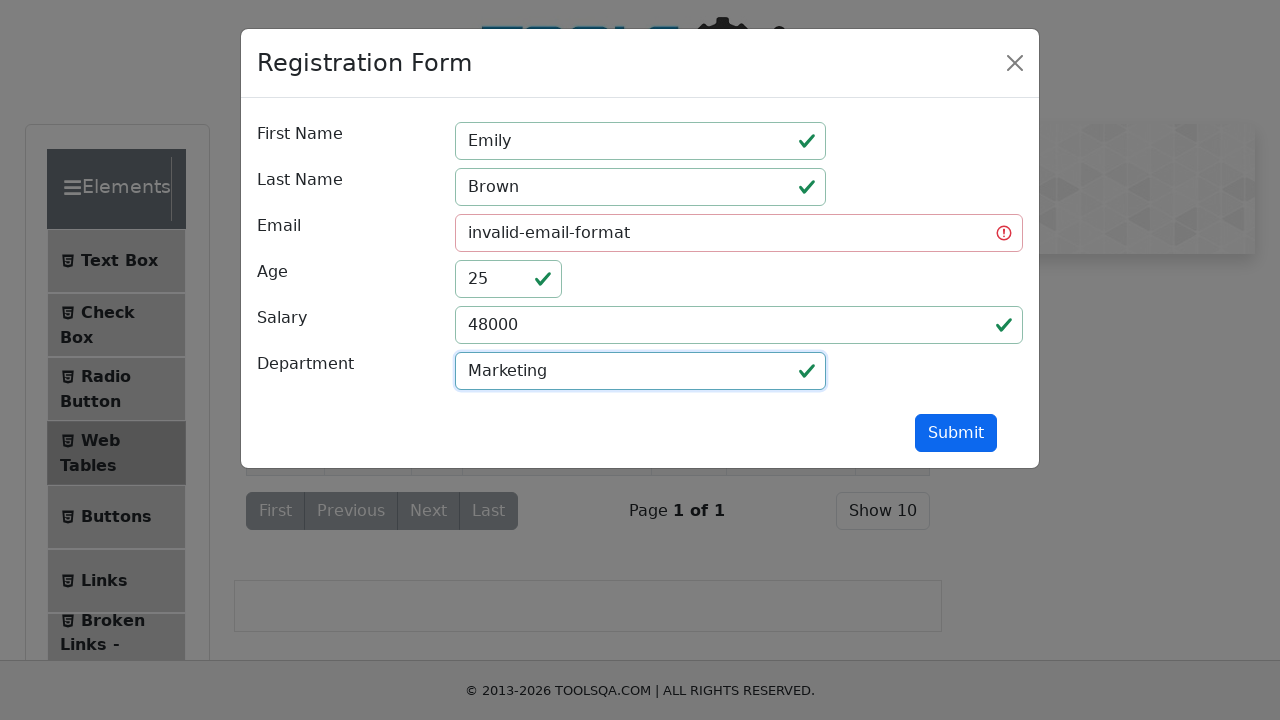

Verified form modal remains open due to invalid email format
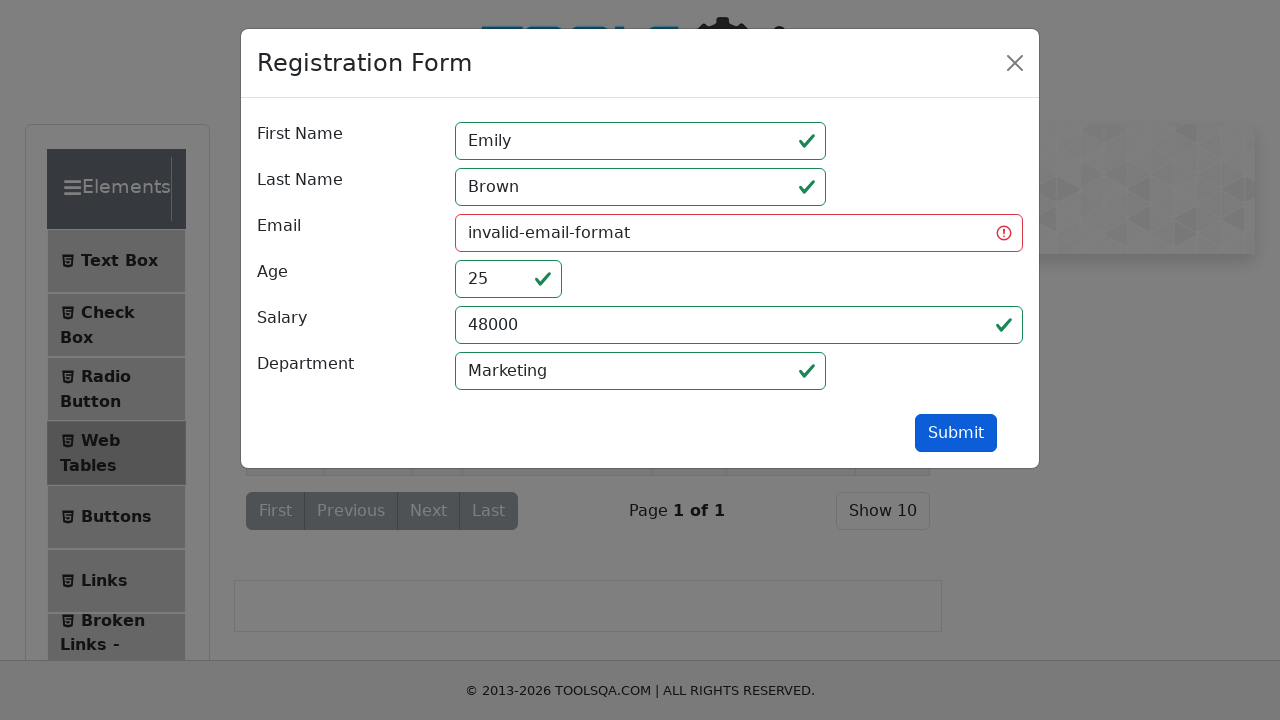

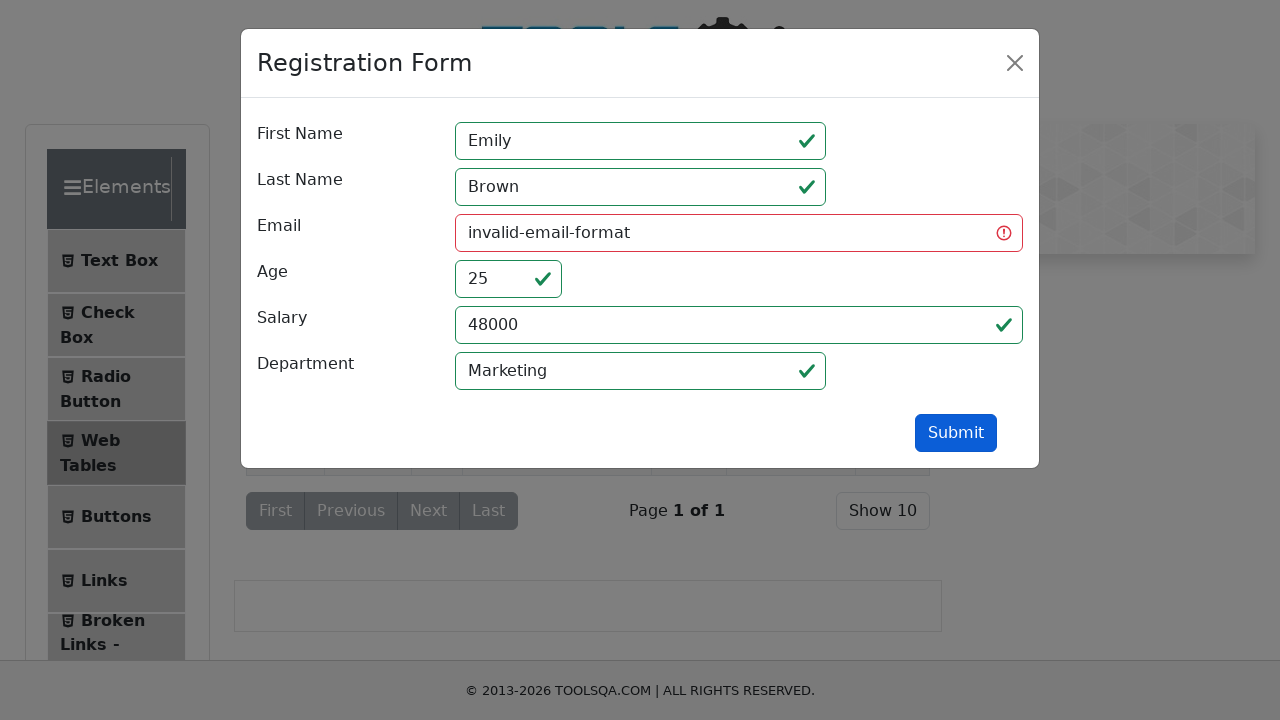